Navigates to Flipkart homepage

Starting URL: https://www.flipkart.com/

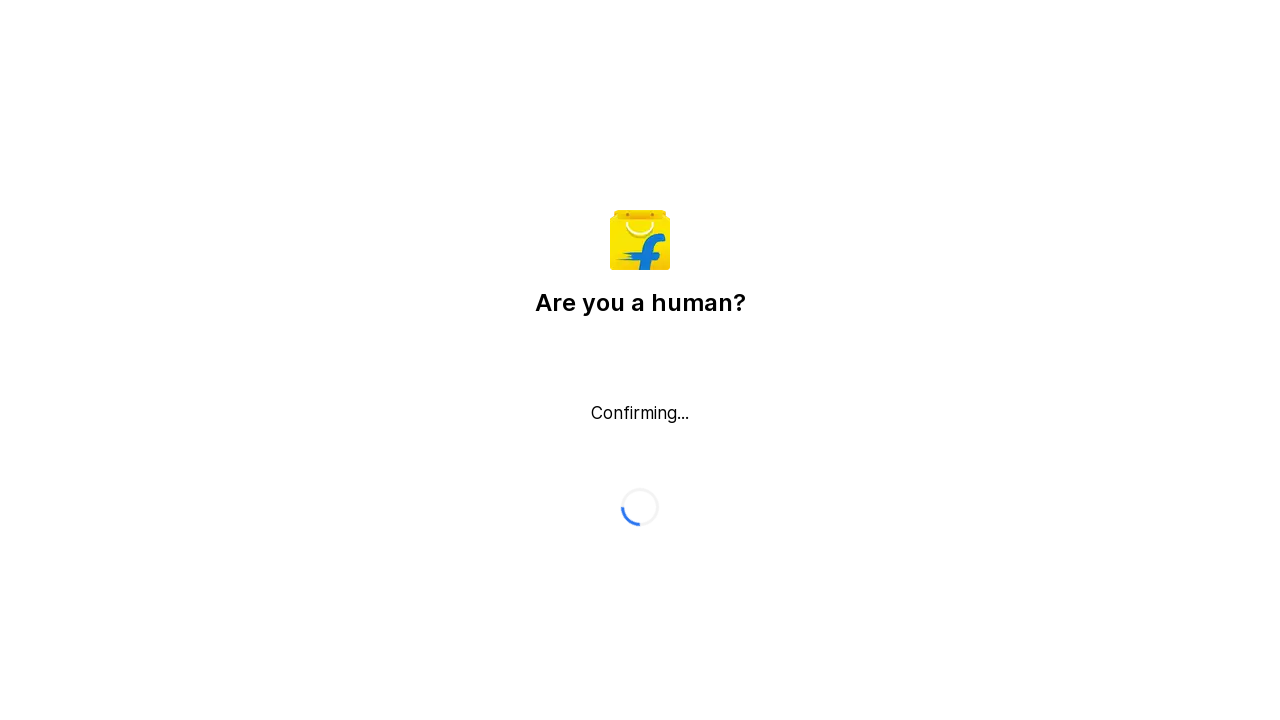

Flipkart homepage loaded and network idle
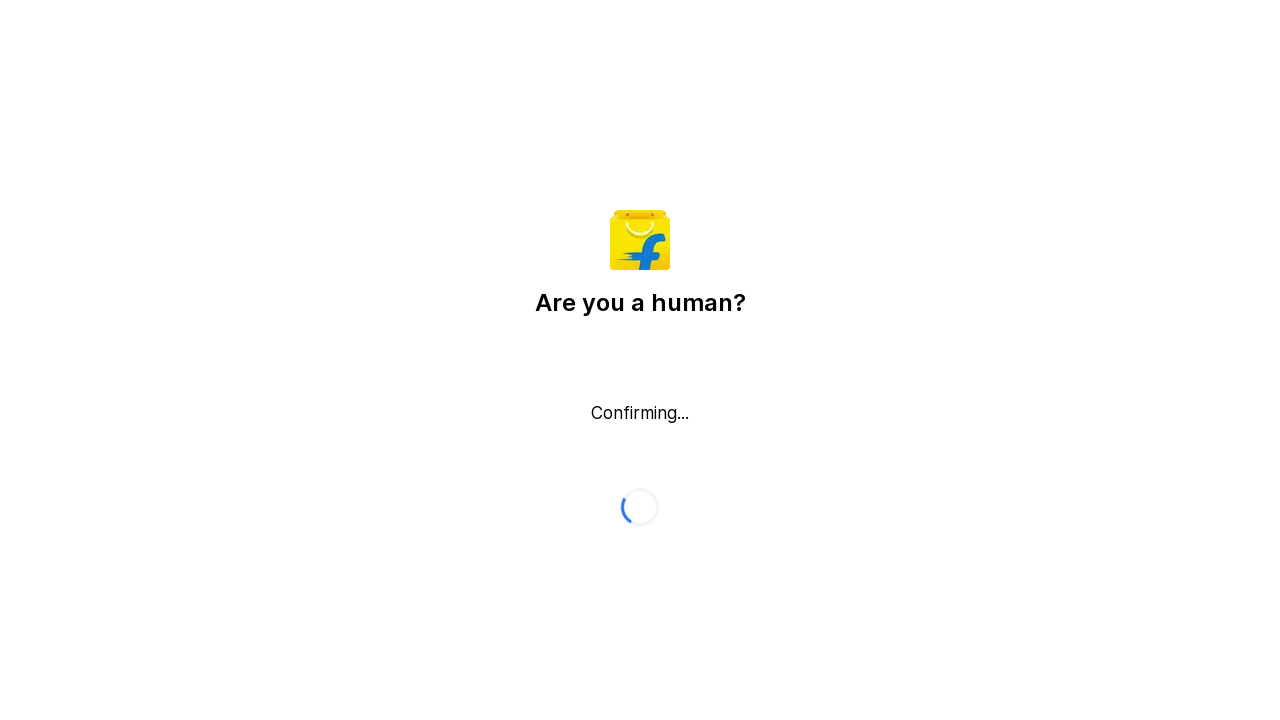

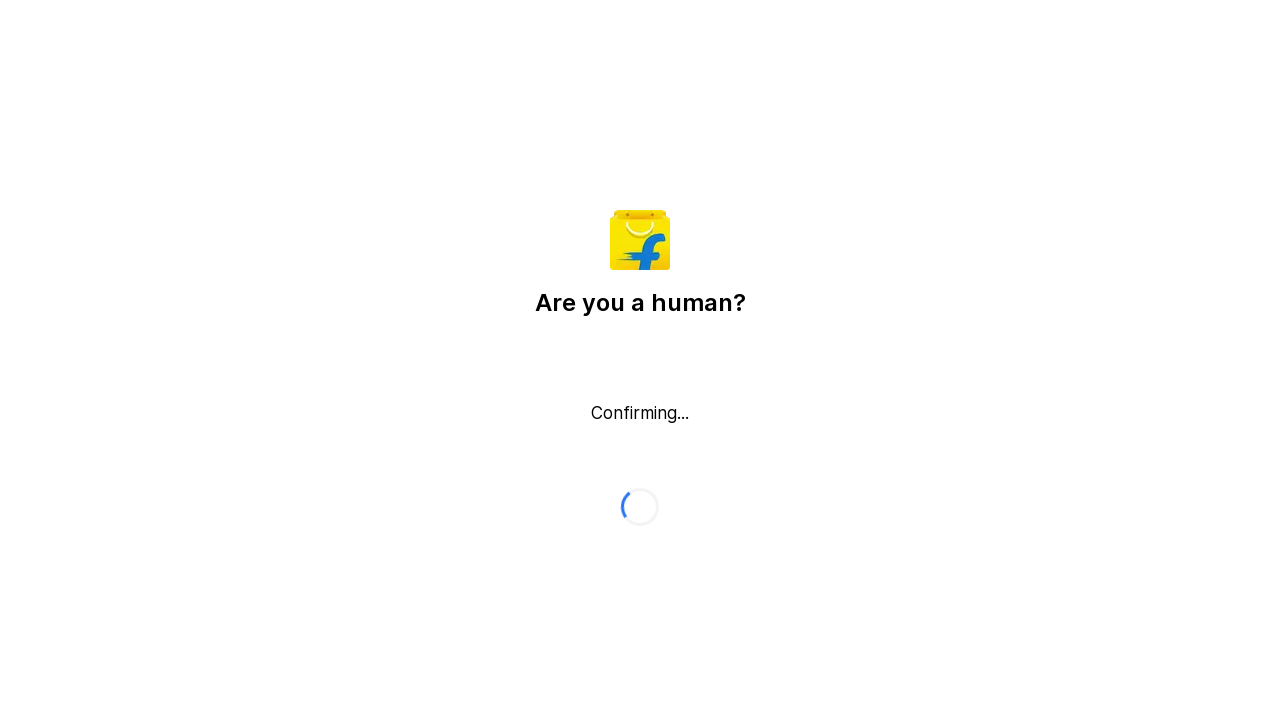